Clicks the "Add Element" button 5 times, then deletes one element, and verifies that 4 delete buttons remain on the page.

Starting URL: https://the-internet.herokuapp.com/add_remove_elements/

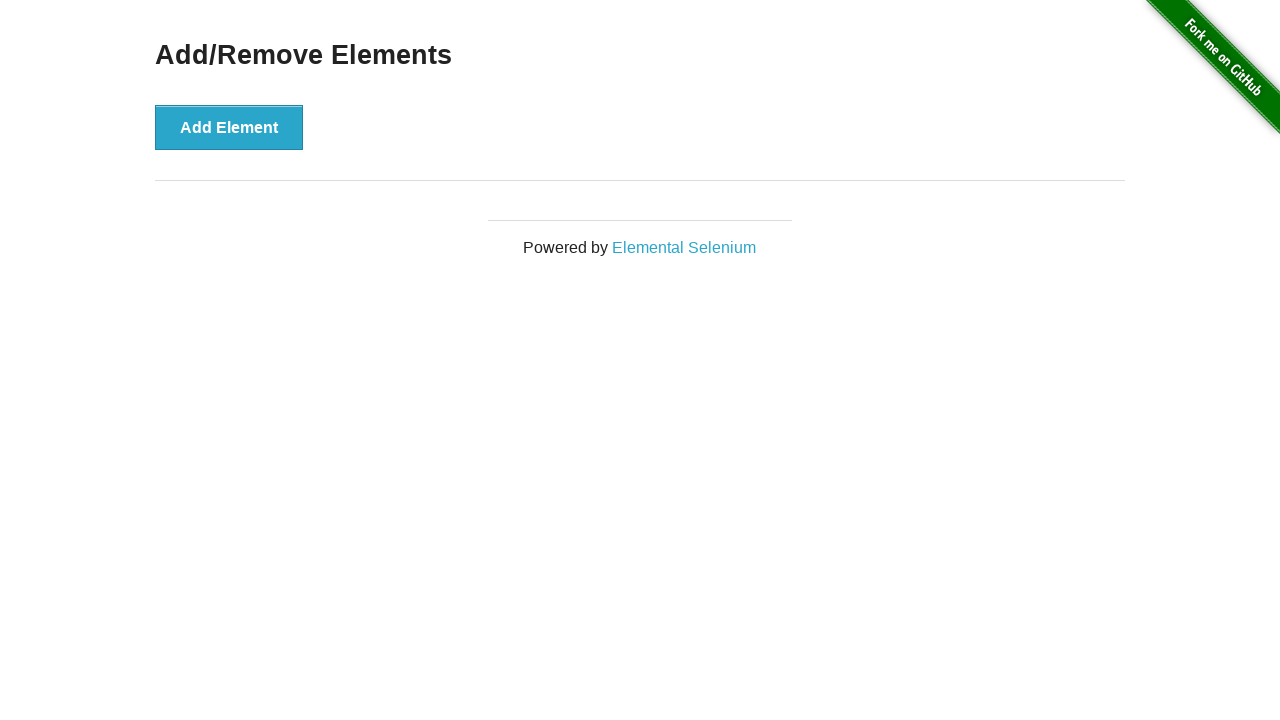

Clicked 'Add Element' button (iteration 1 of 5) at (229, 127) on button[onclick='addElement()']
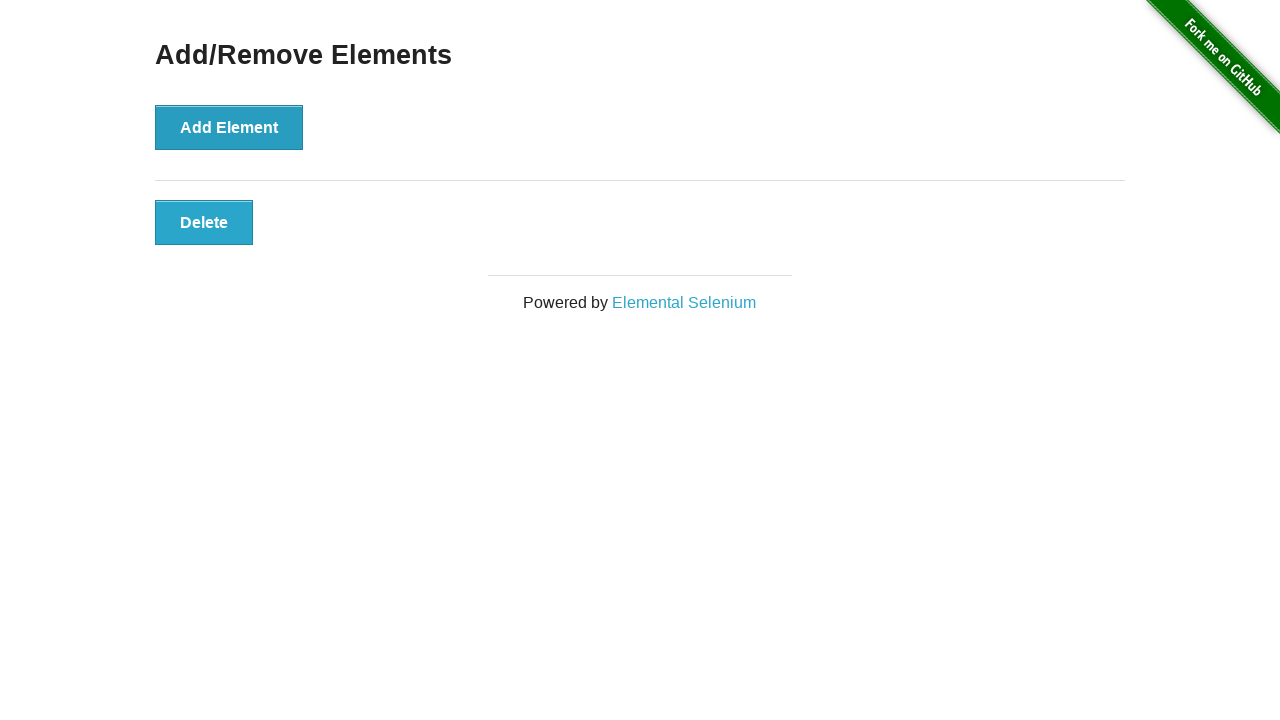

Clicked 'Add Element' button (iteration 2 of 5) at (229, 127) on button[onclick='addElement()']
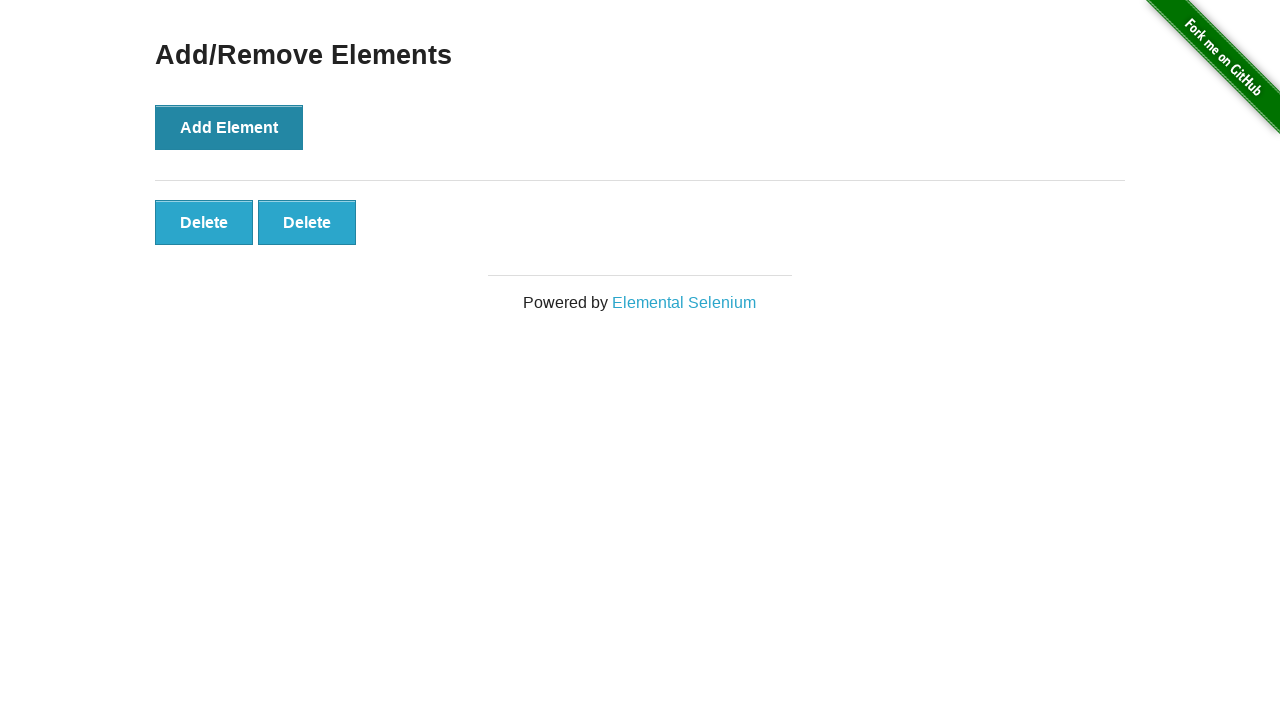

Clicked 'Add Element' button (iteration 3 of 5) at (229, 127) on button[onclick='addElement()']
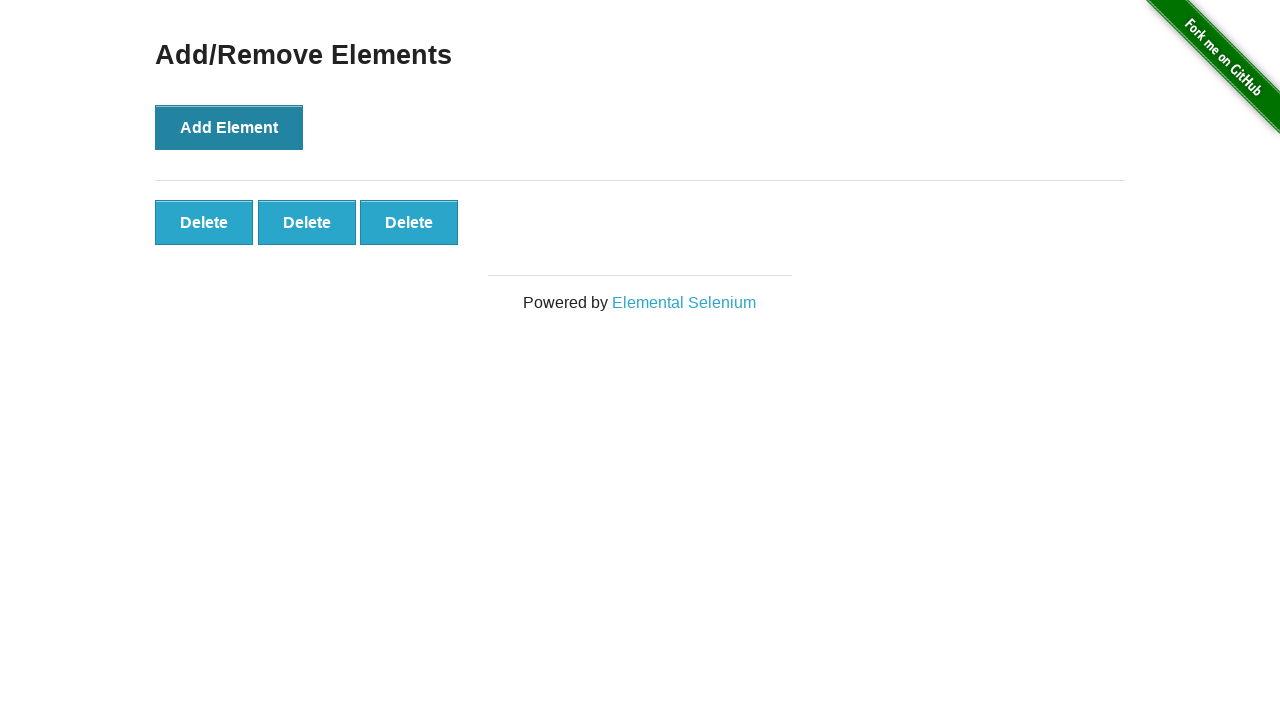

Clicked 'Add Element' button (iteration 4 of 5) at (229, 127) on button[onclick='addElement()']
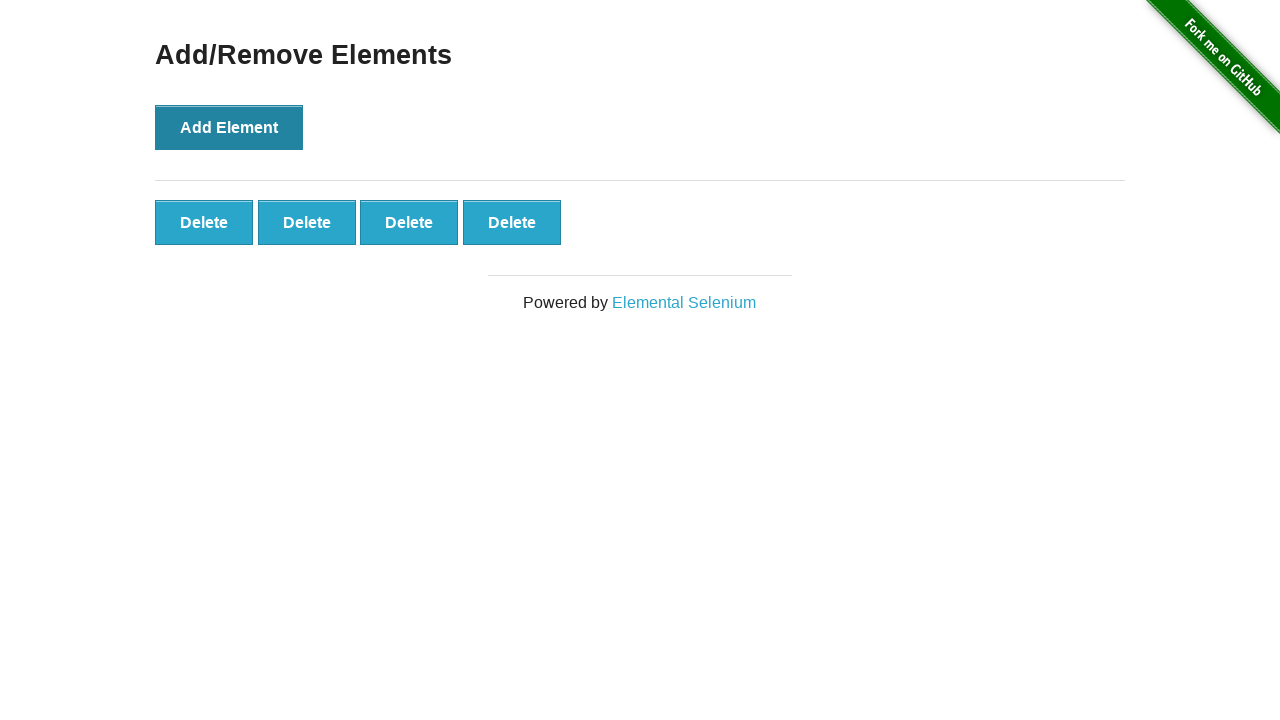

Clicked 'Add Element' button (iteration 5 of 5) at (229, 127) on button[onclick='addElement()']
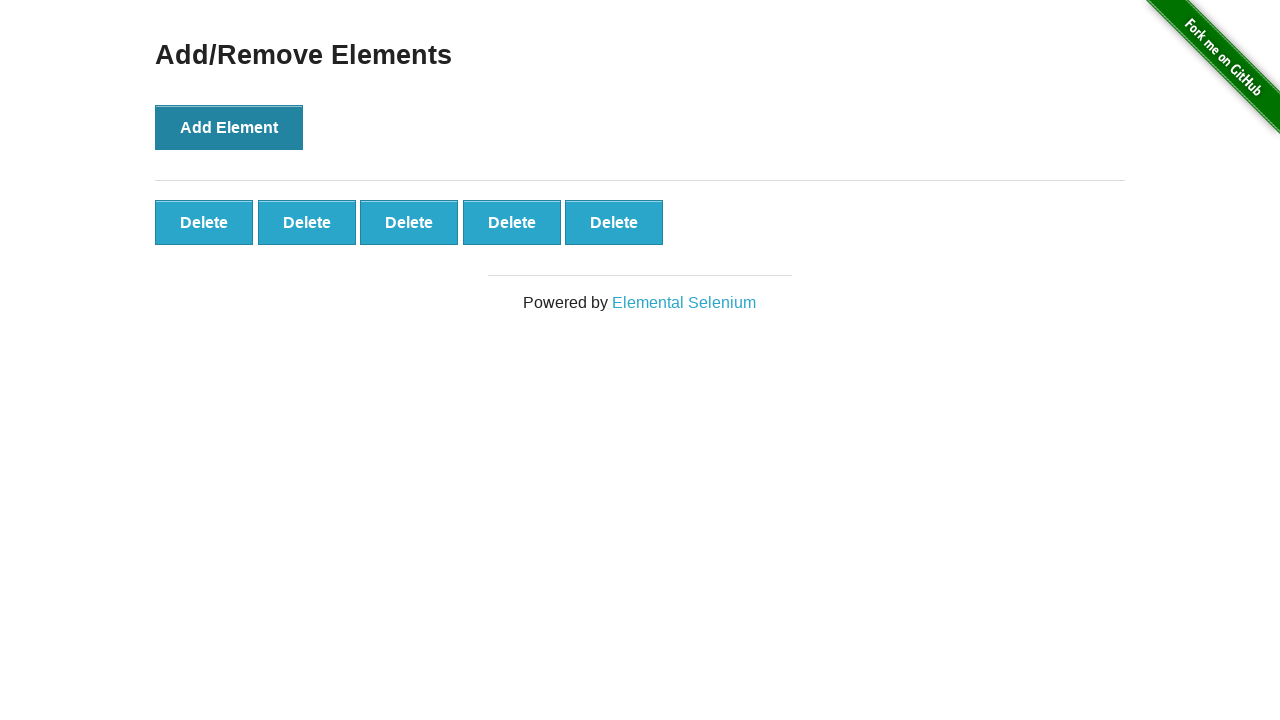

Located all delete buttons on the page
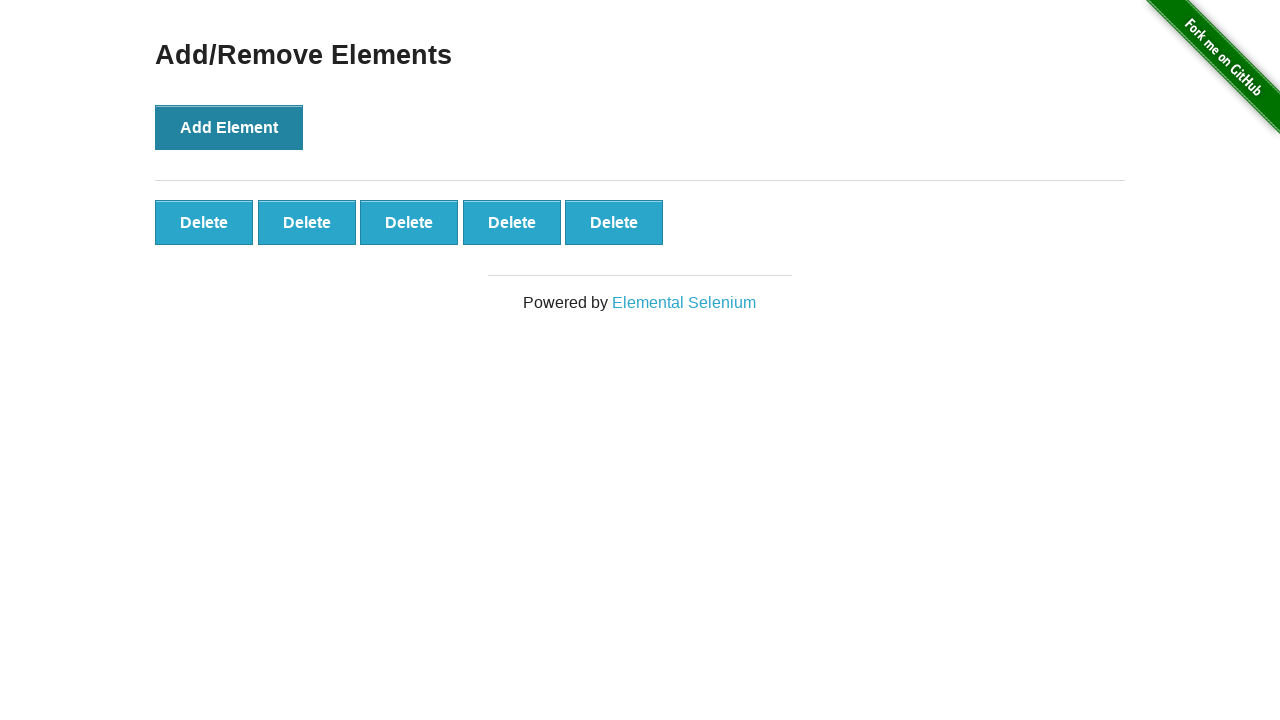

Verified that 5 delete buttons exist on the page
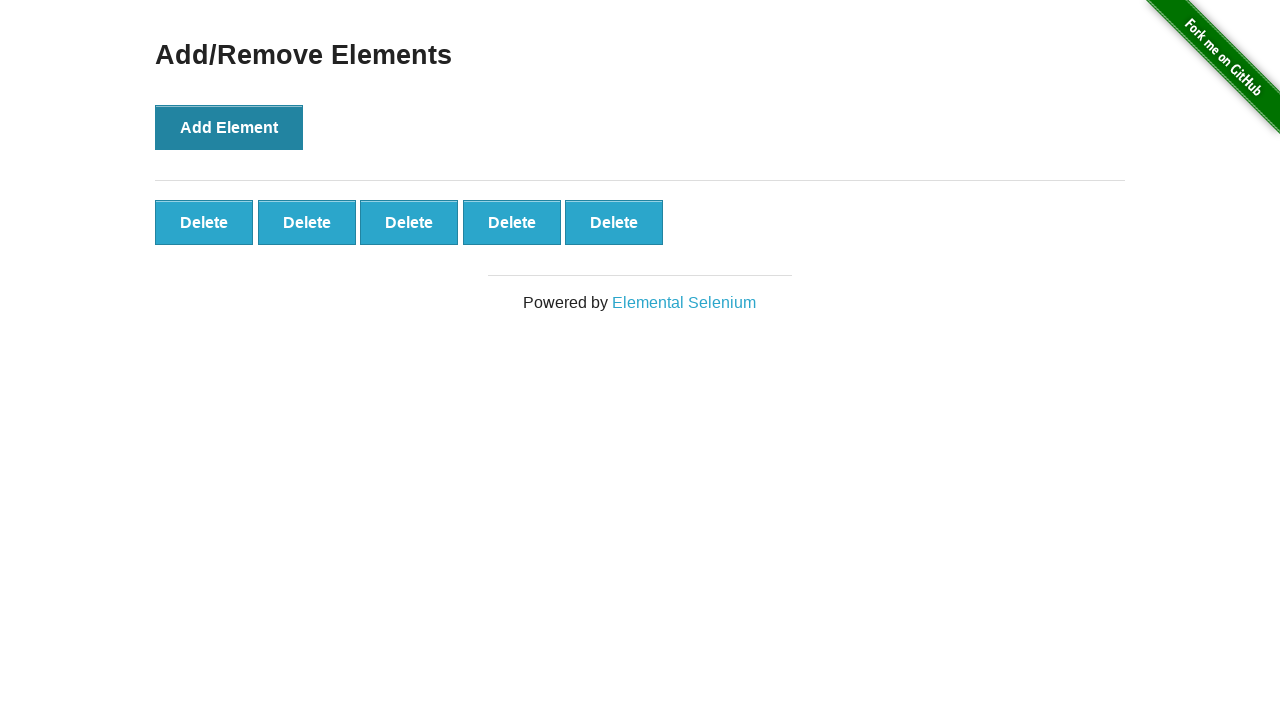

Clicked the first delete button to remove one element at (204, 222) on .added-manually >> nth=0
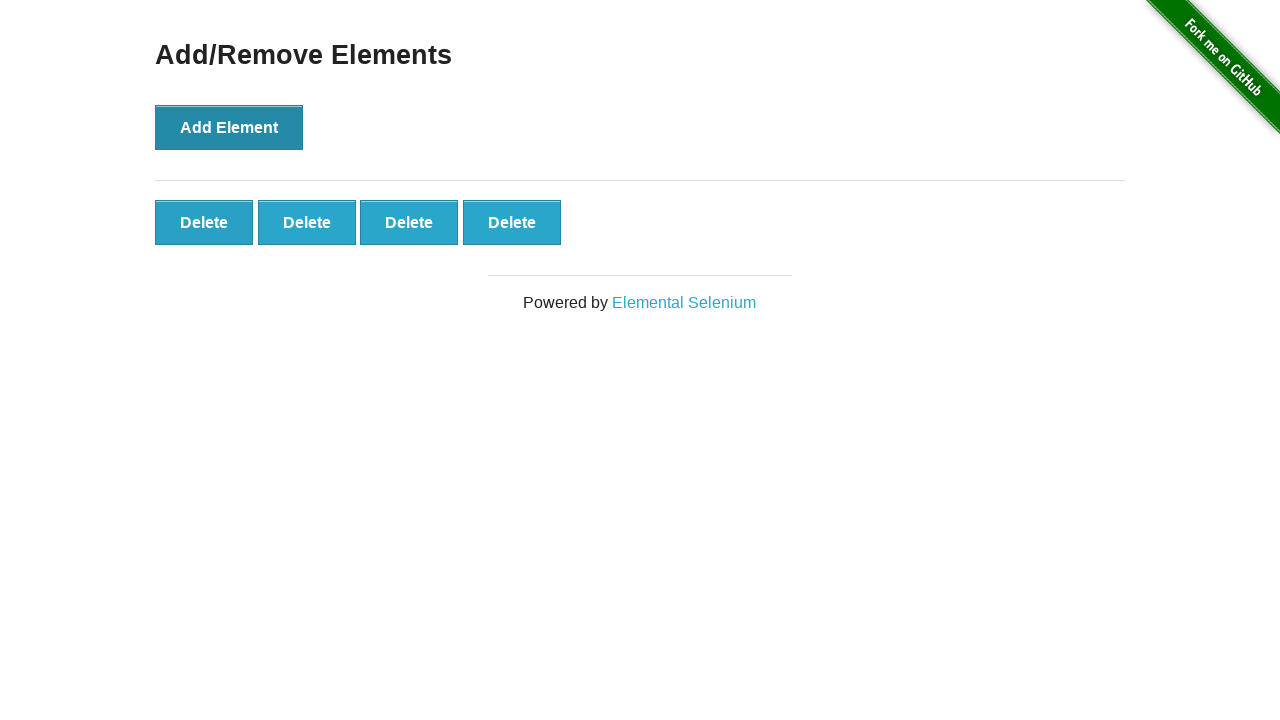

Located remaining delete buttons on the page
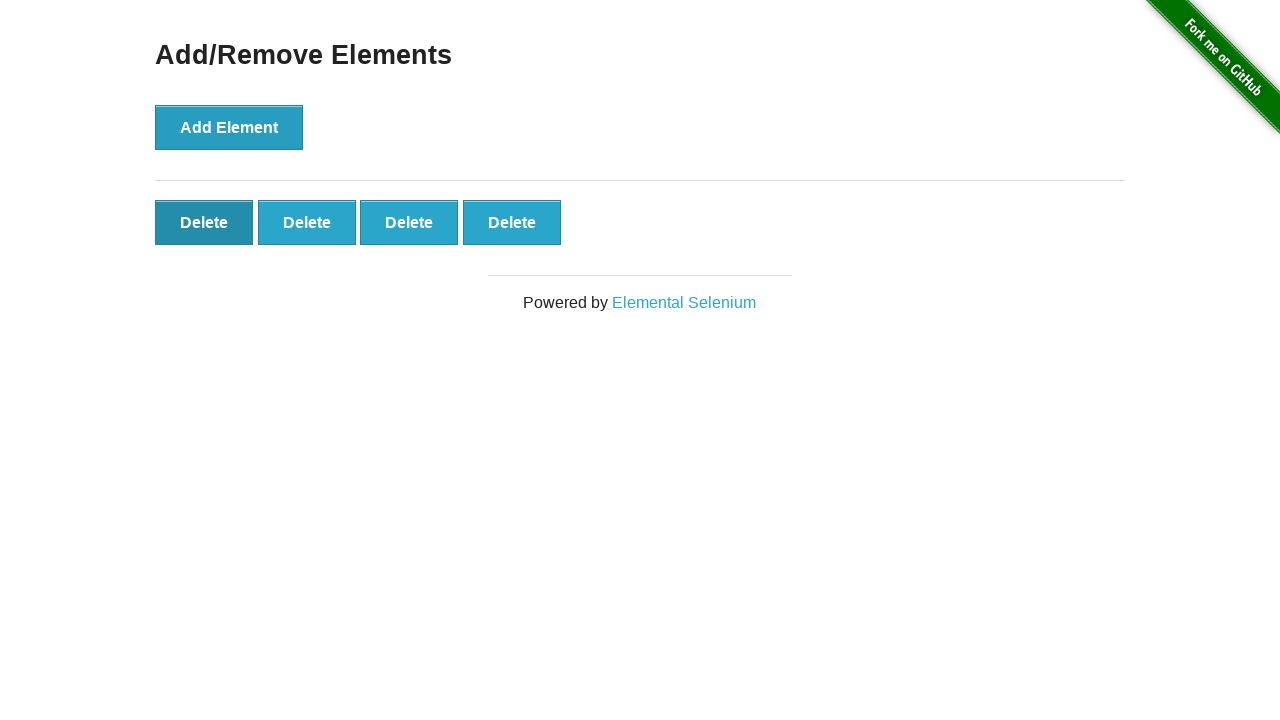

Verified that 4 delete buttons remain on the page after deletion
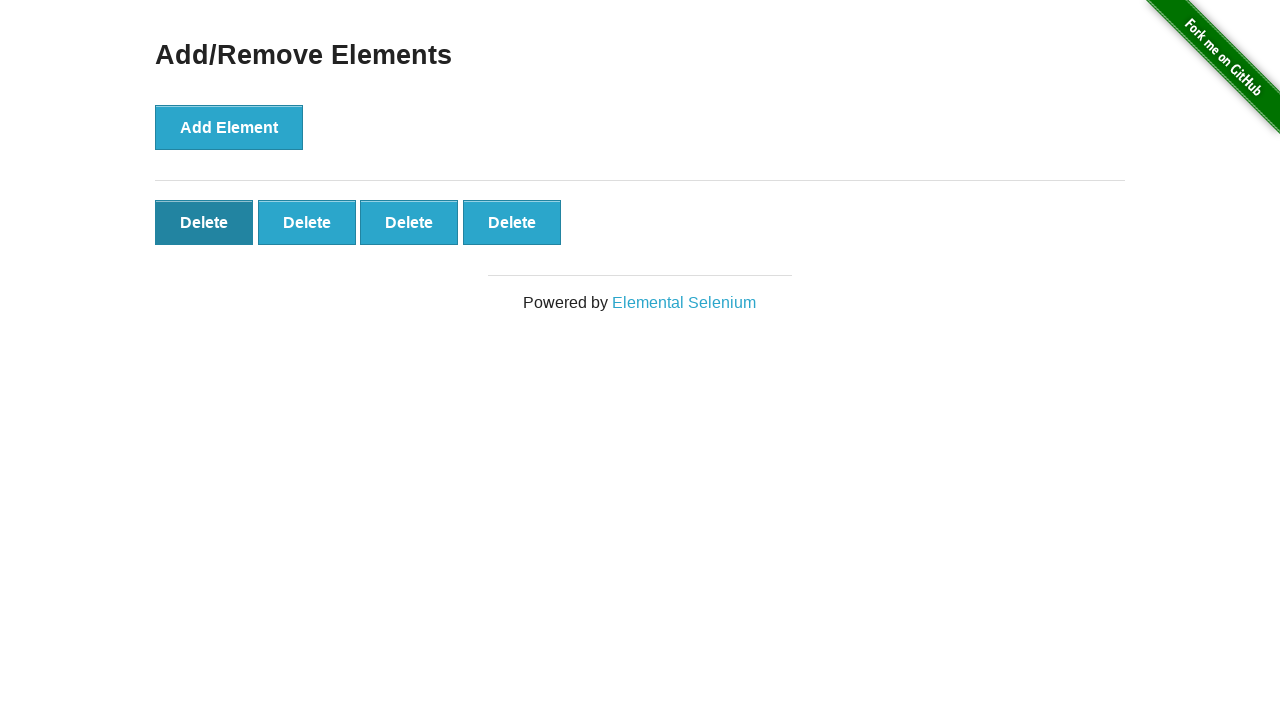

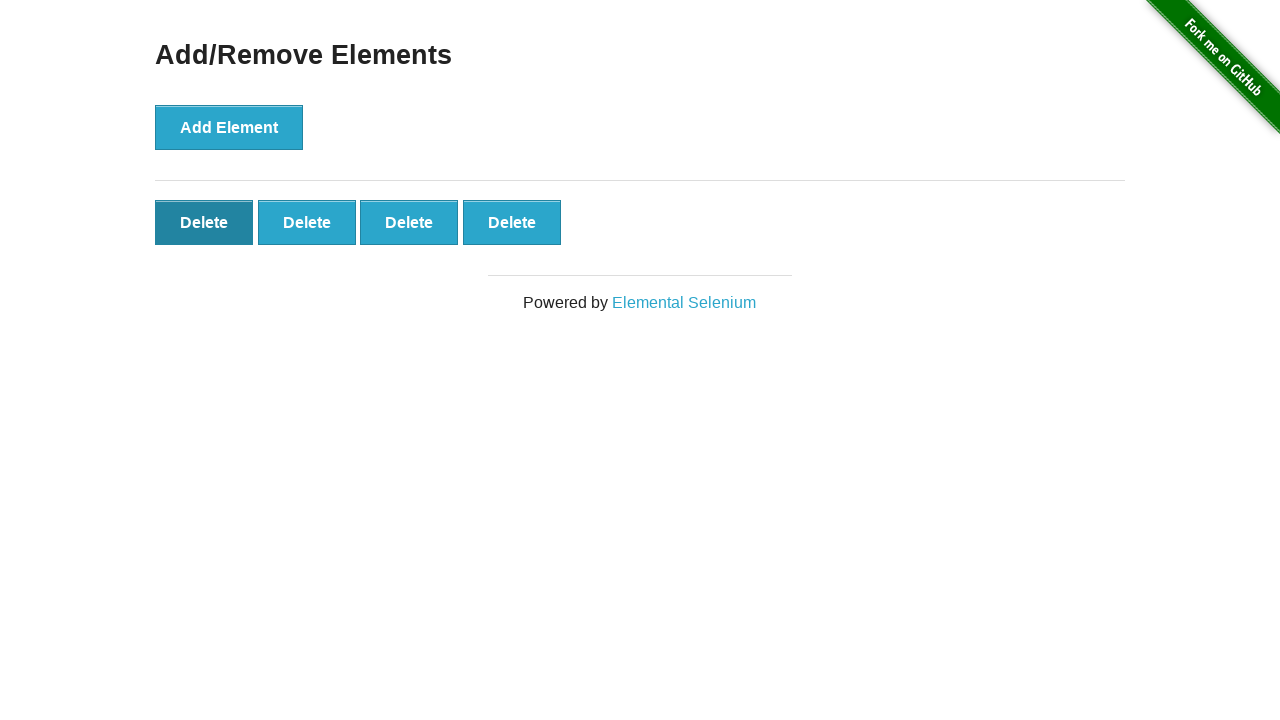